Tests dynamic controls page by clicking Remove button, verifying the "It's gone!" message appears, then clicking Add button and verifying "It's back!" message appears. This tests synchronization with dynamic page elements.

Starting URL: https://the-internet.herokuapp.com/dynamic_controls

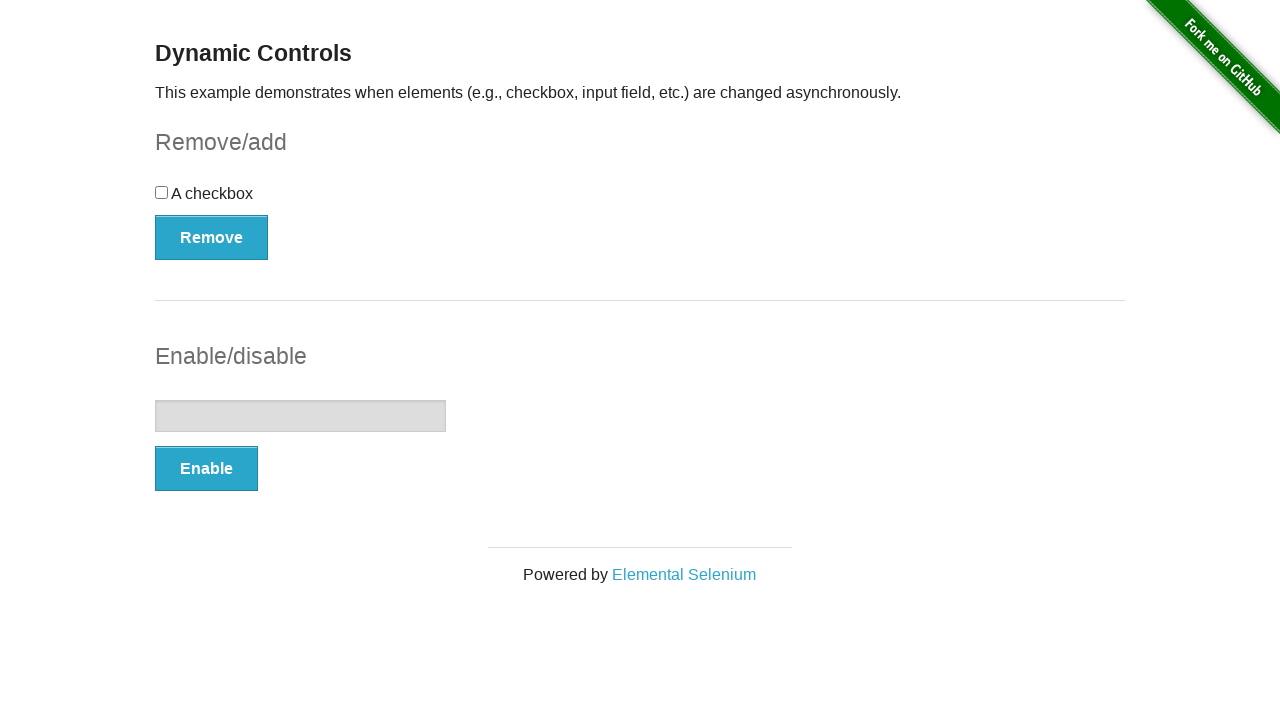

Clicked Remove button to remove dynamic element at (212, 237) on xpath=(//button)[1]
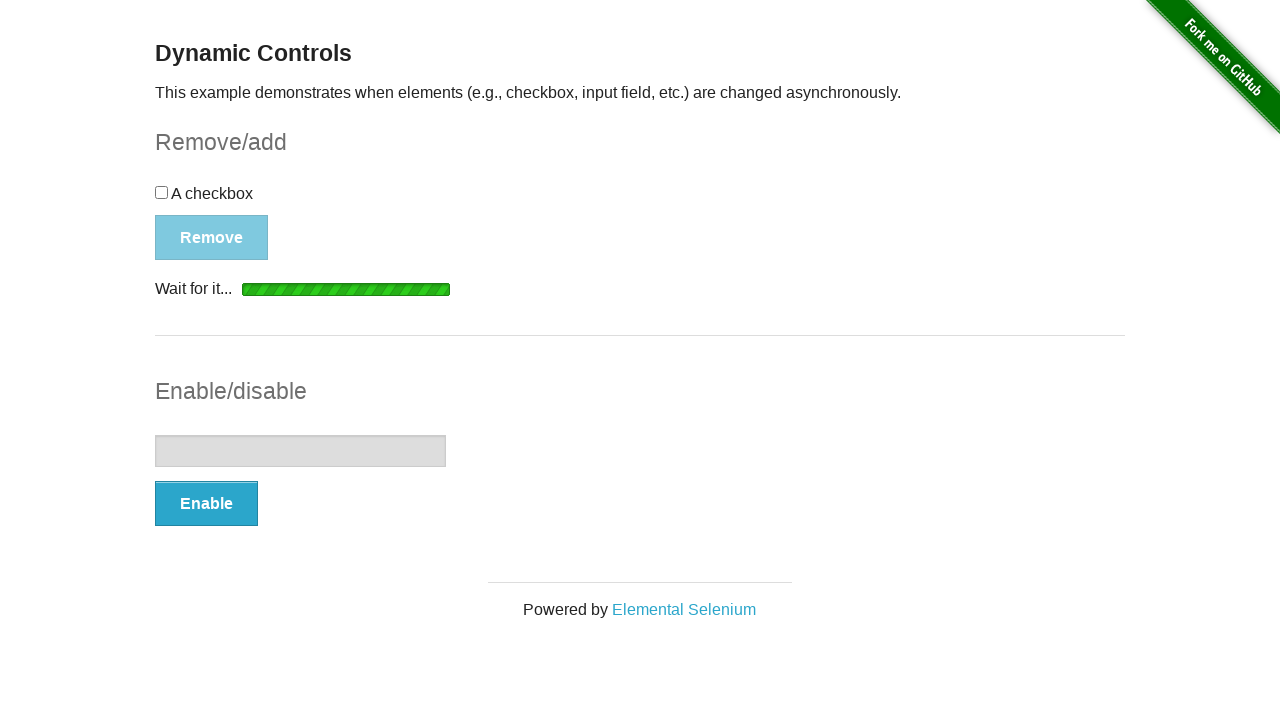

Message element appeared after removal
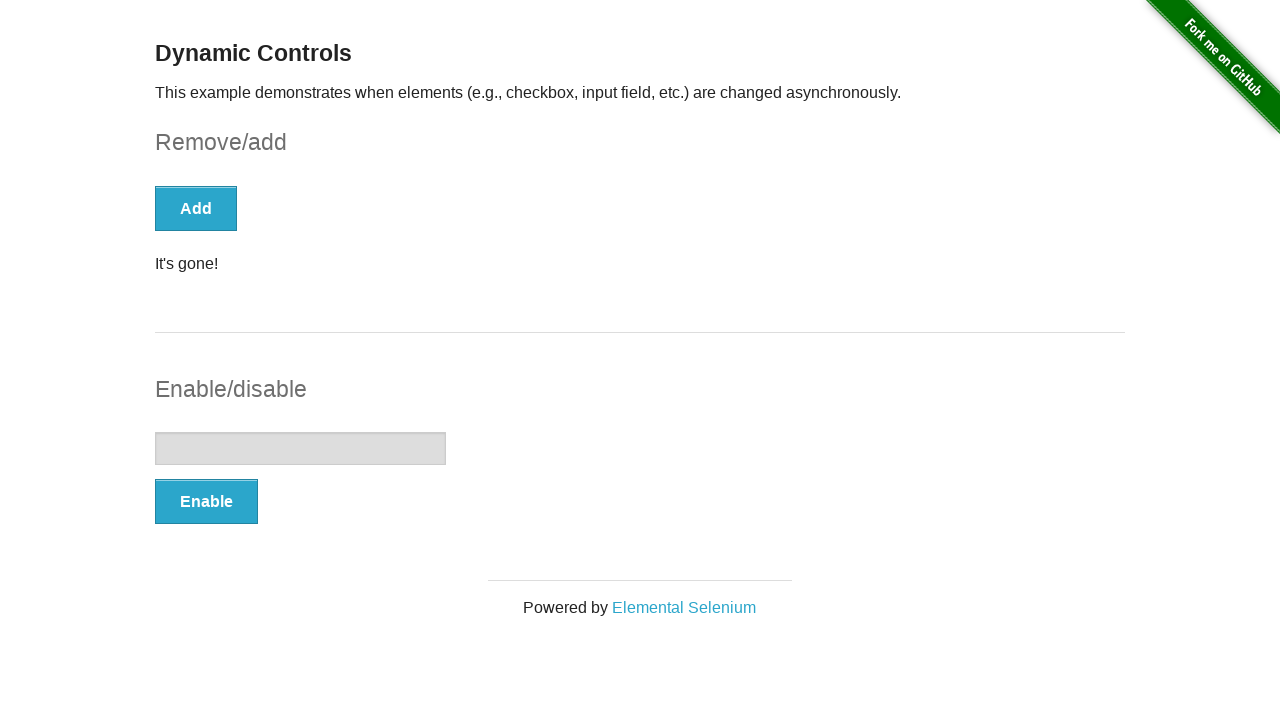

Retrieved message text: 'It's gone!'
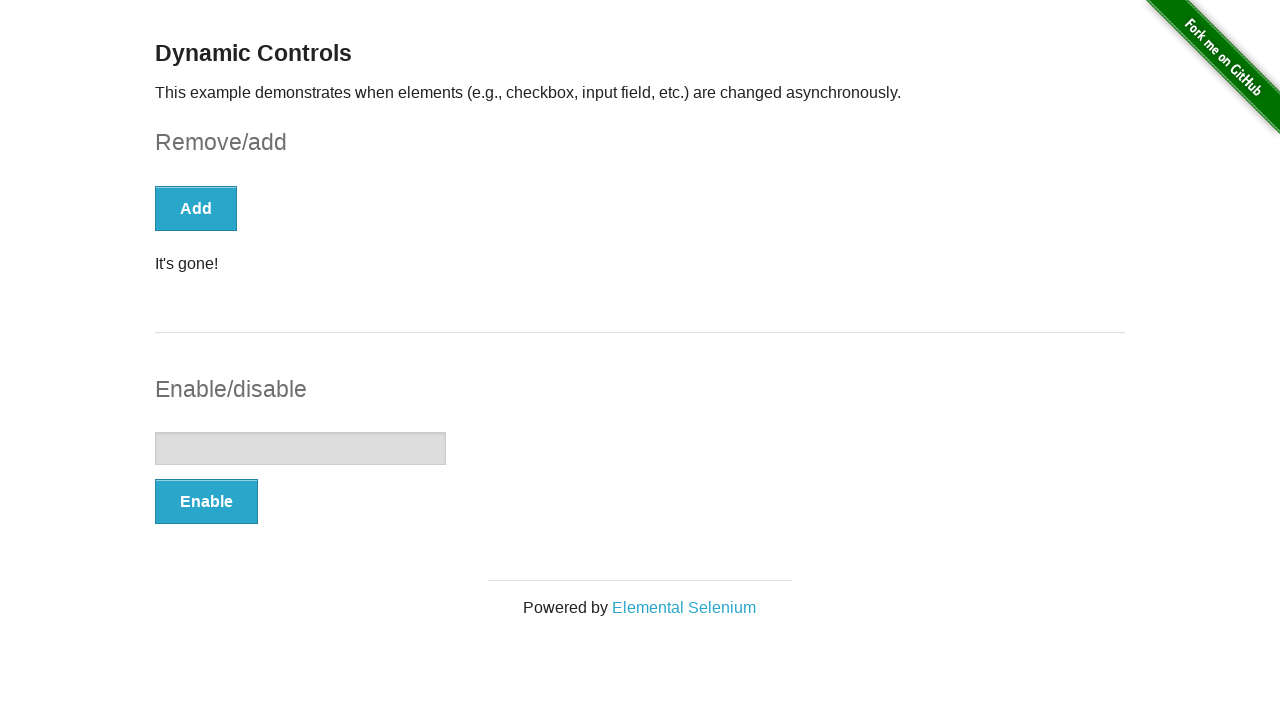

Verified 'It's gone!' message is displayed
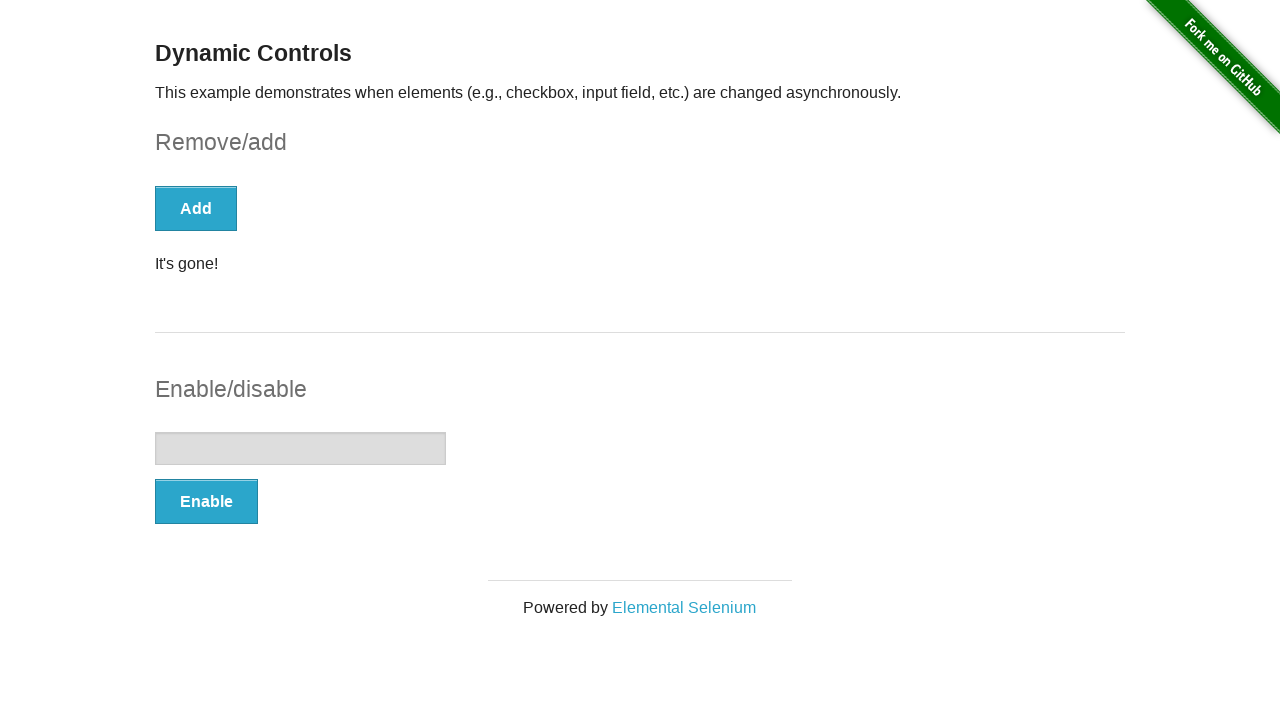

Clicked Add button to restore dynamic element at (196, 208) on xpath=//button[1]
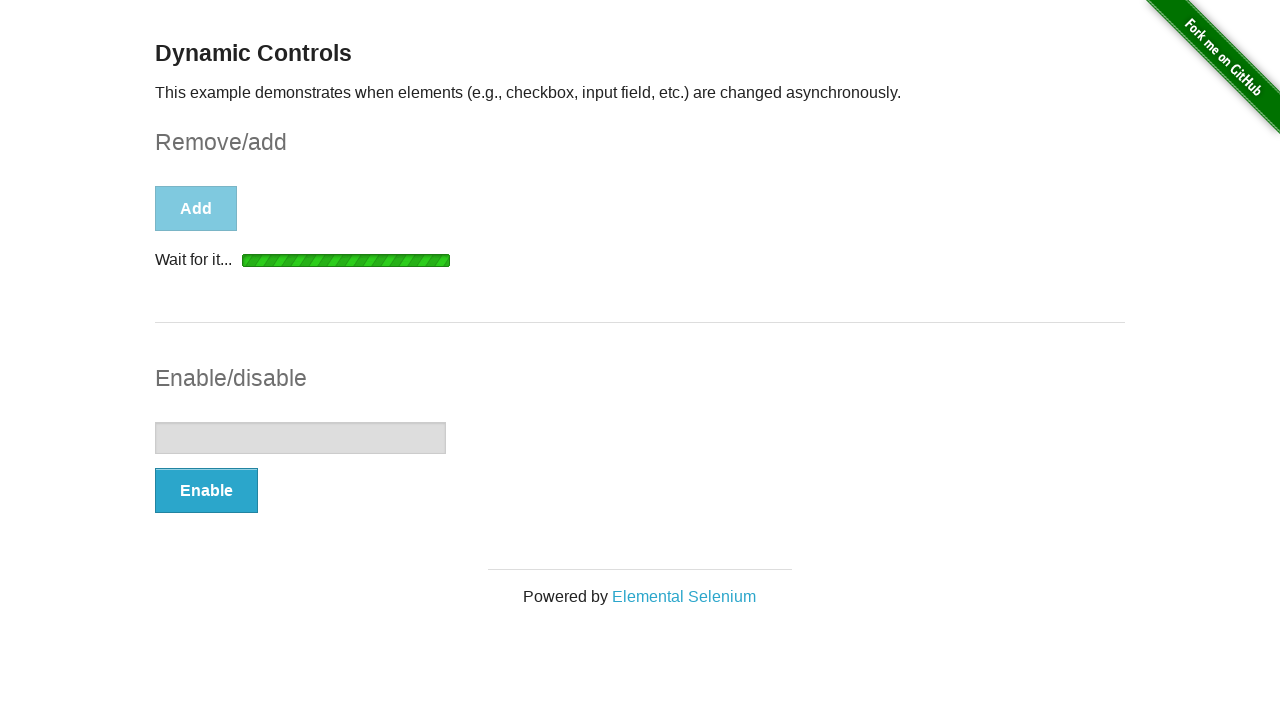

Message element appeared after addition
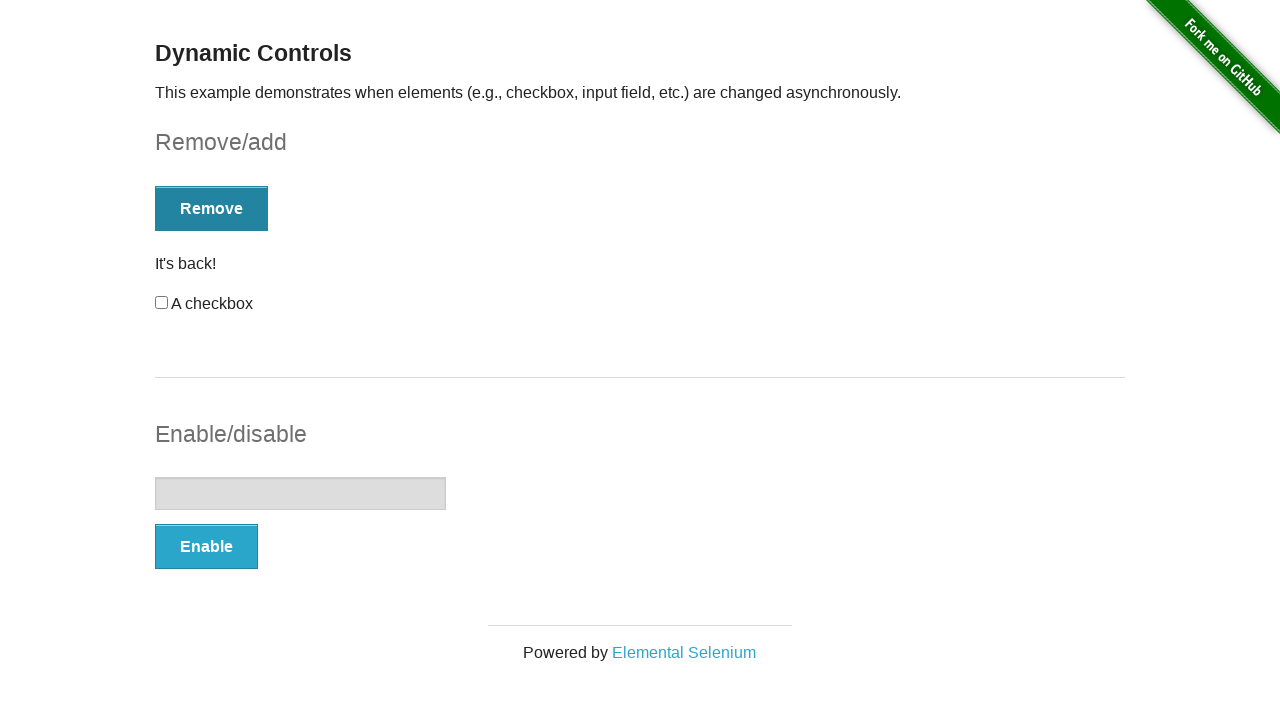

Retrieved message text: 'It's back!'
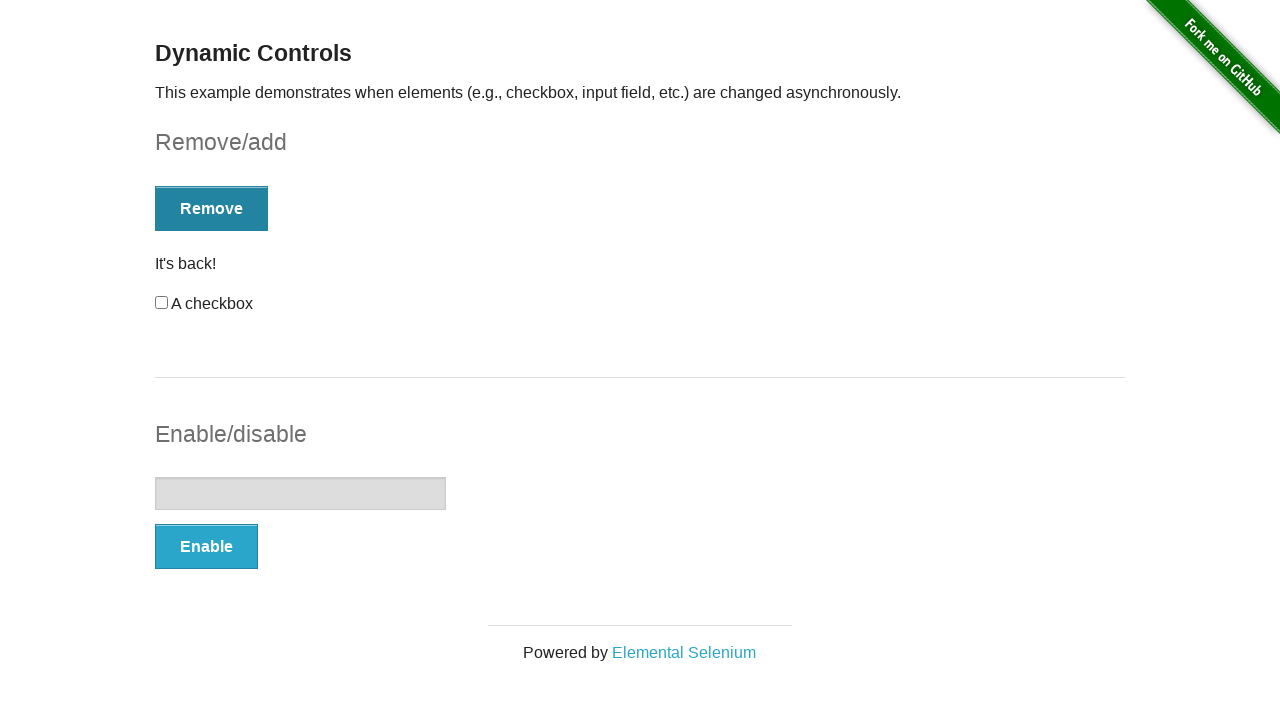

Verified 'It's back!' message is displayed
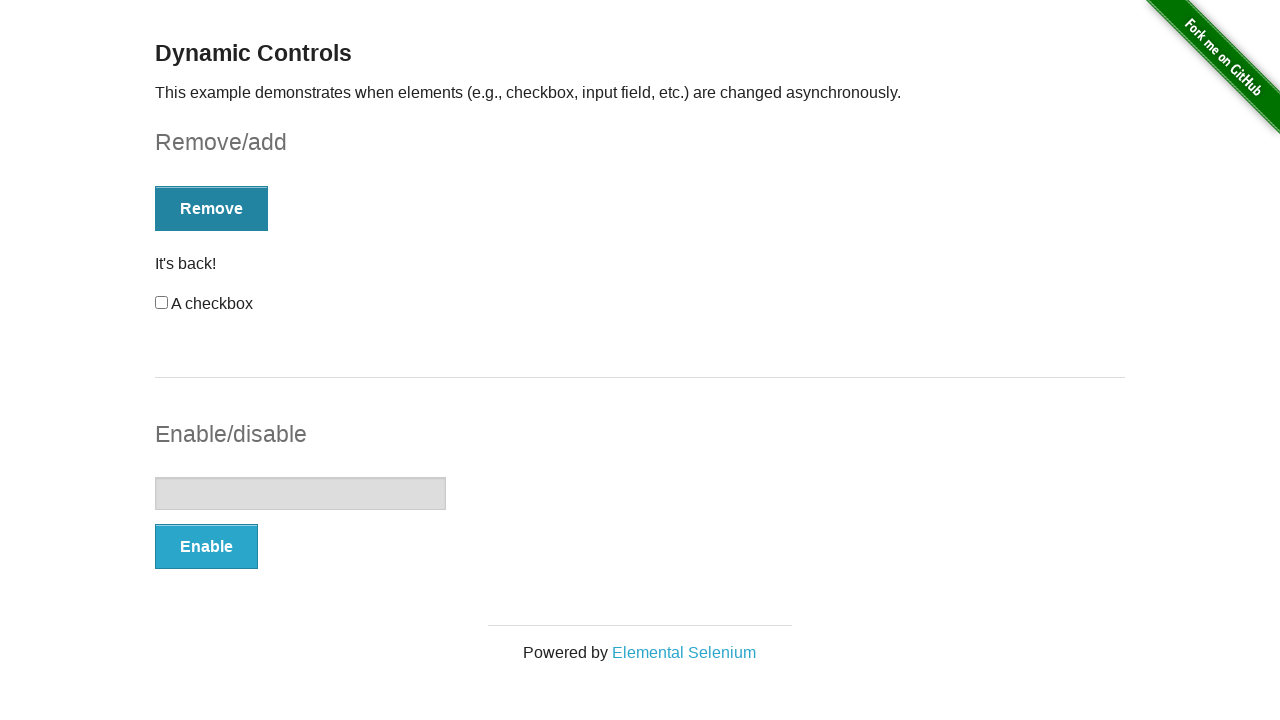

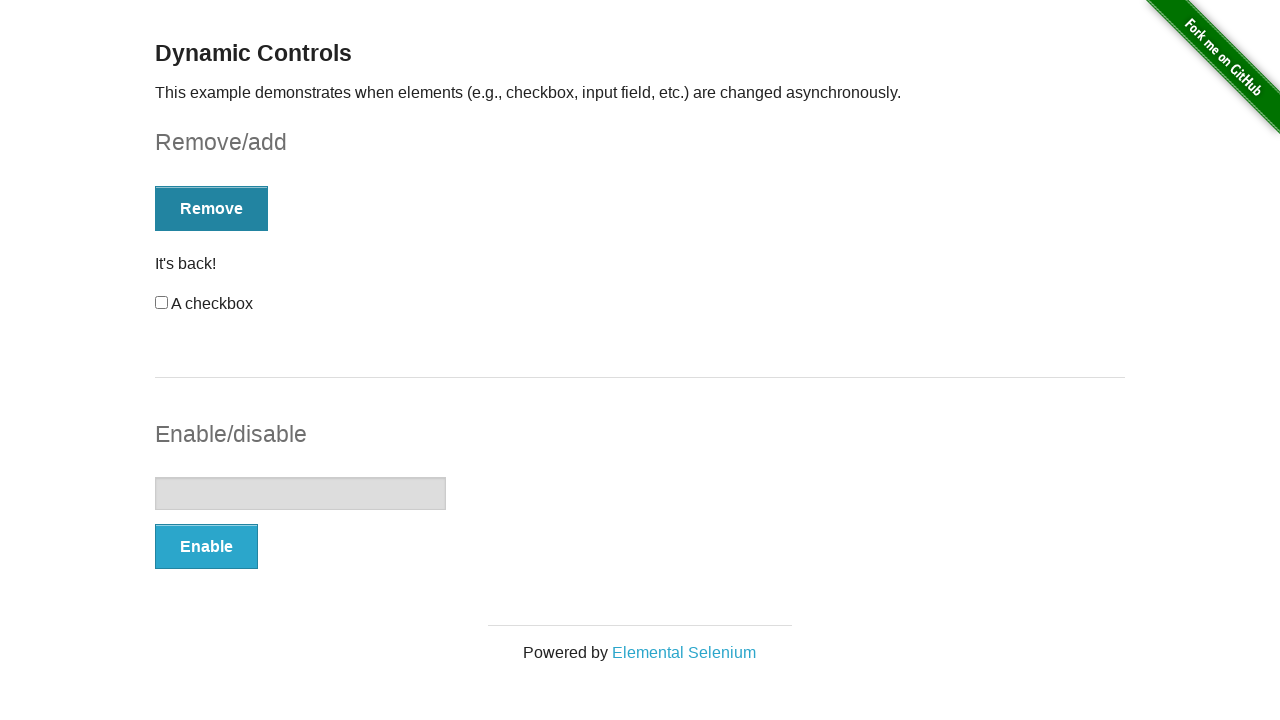